Tests alert popup styling and content by adding a product to cart and verifying the alert message

Starting URL: https://www.demoblaze.com/

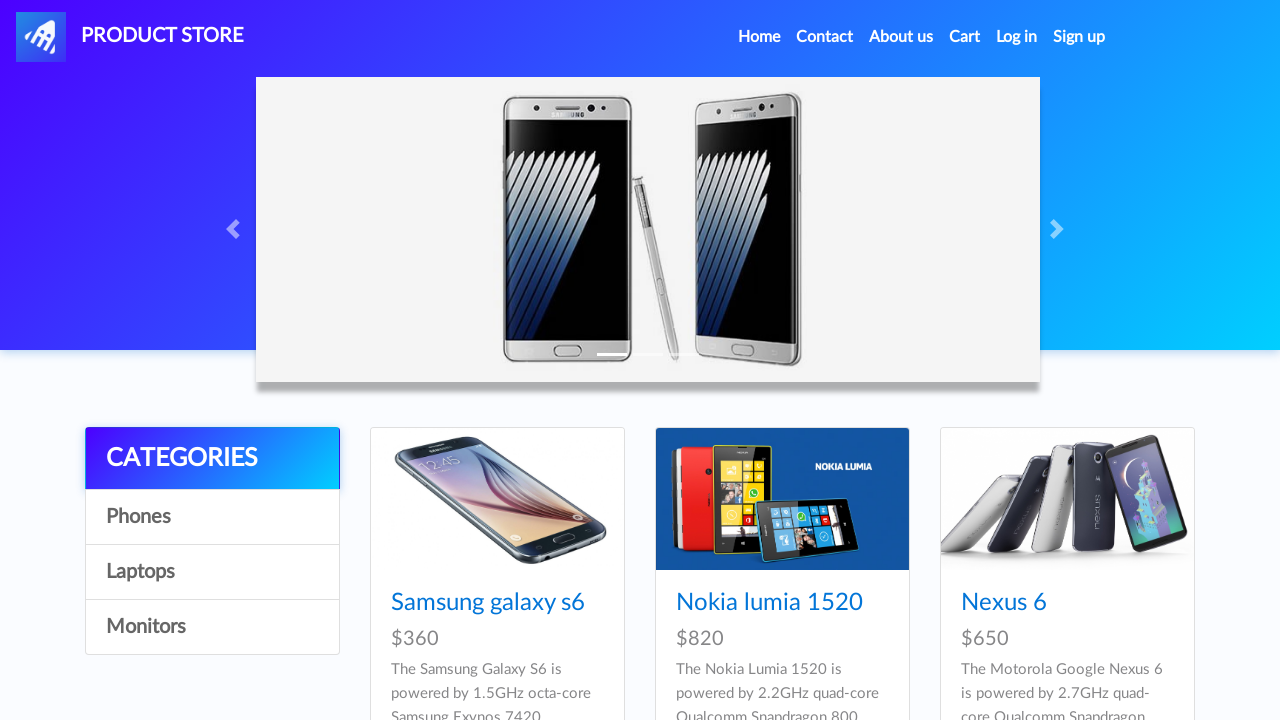

Clicked on Samsung Galaxy S6 product link at (488, 603) on a:text('Samsung galaxy s6')
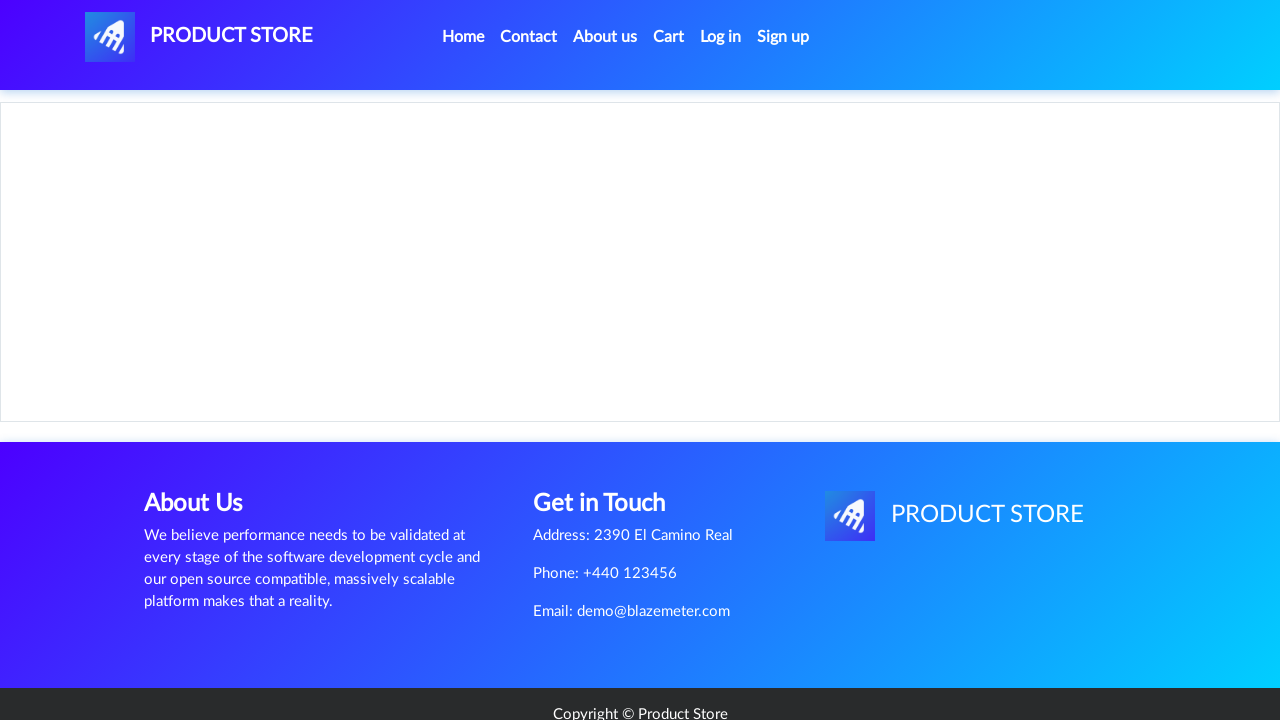

Product page loaded and Add to cart button is visible
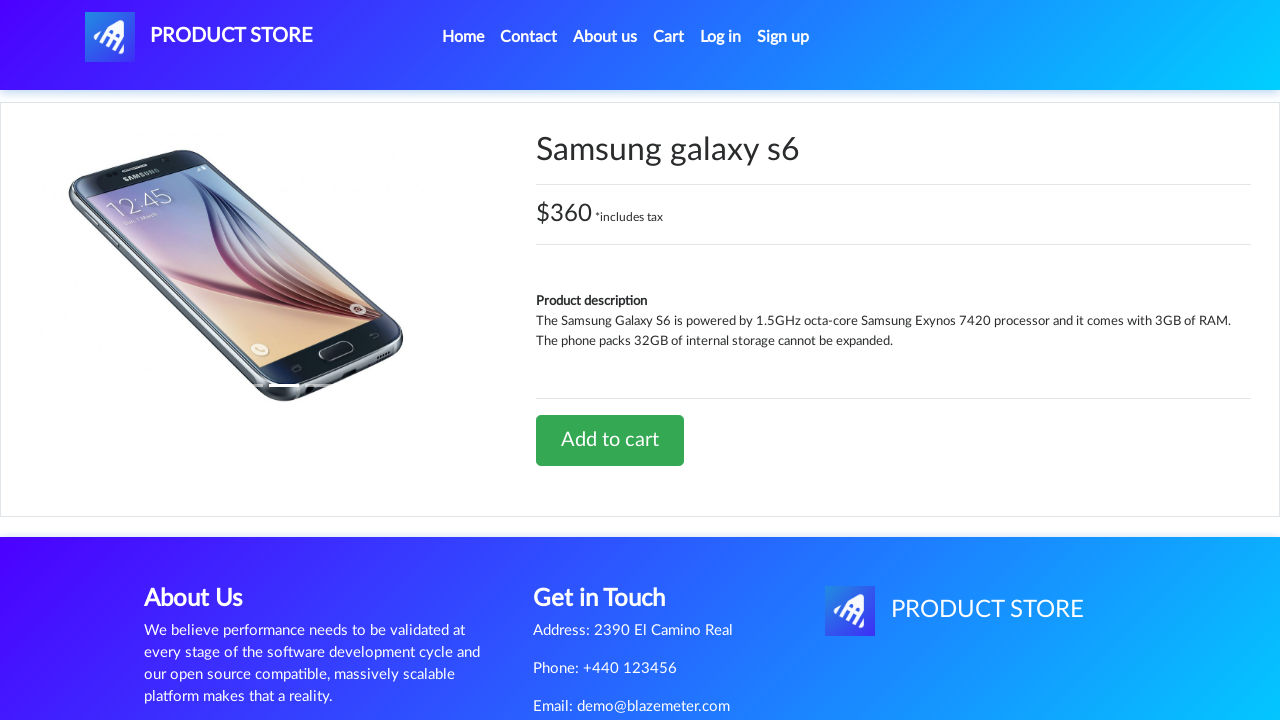

Clicked Add to cart button at (610, 440) on a:text('Add to cart')
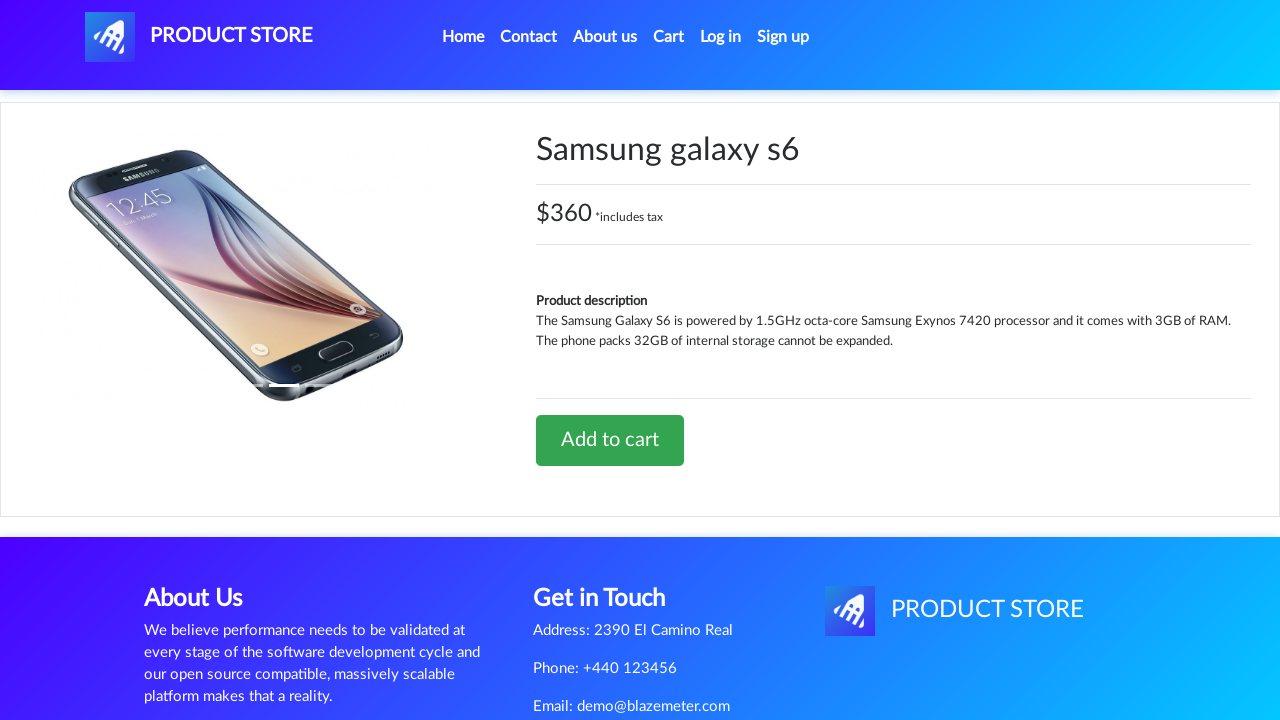

Set up alert dialog handler to accept dialogs
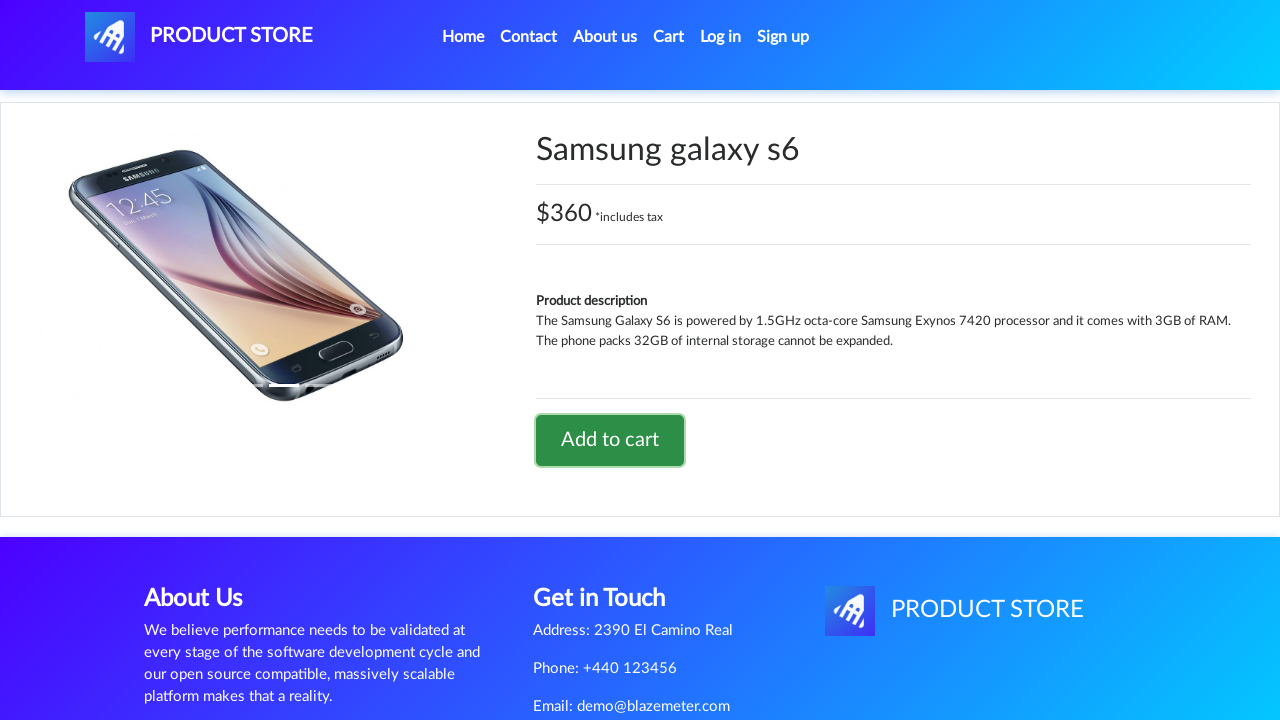

Alert popup appeared and was accepted, verifying alert styling and content
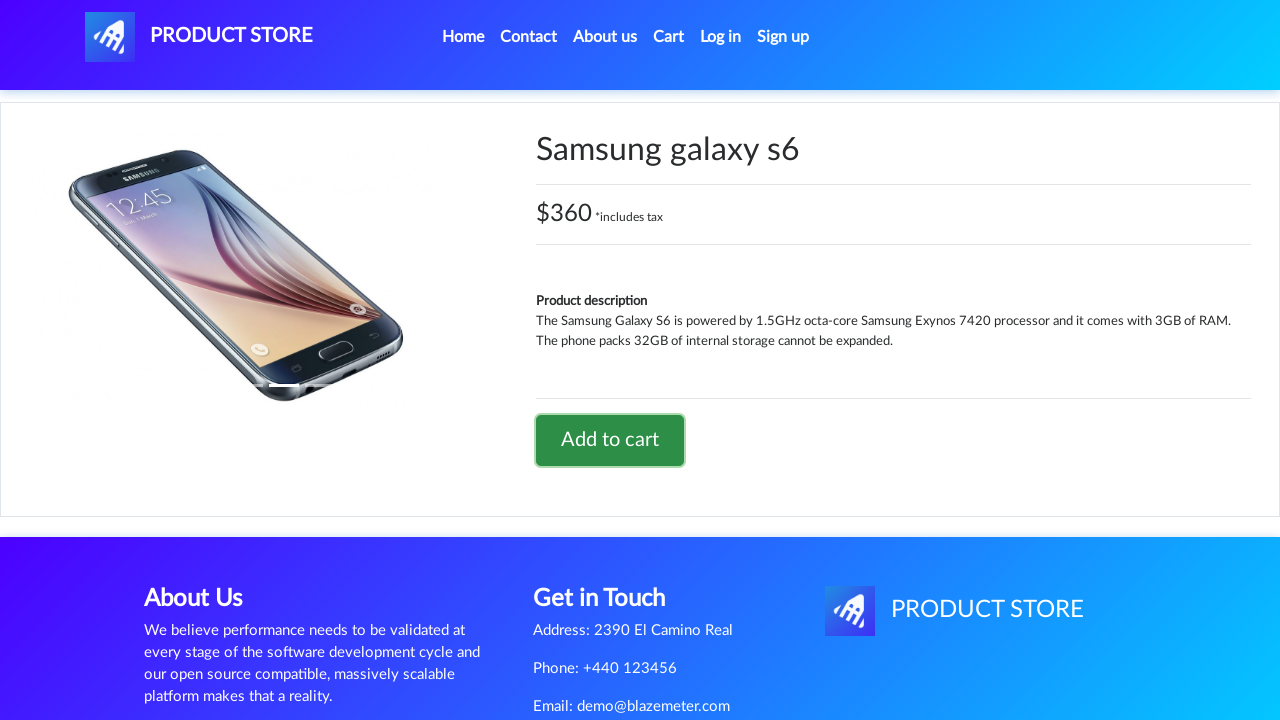

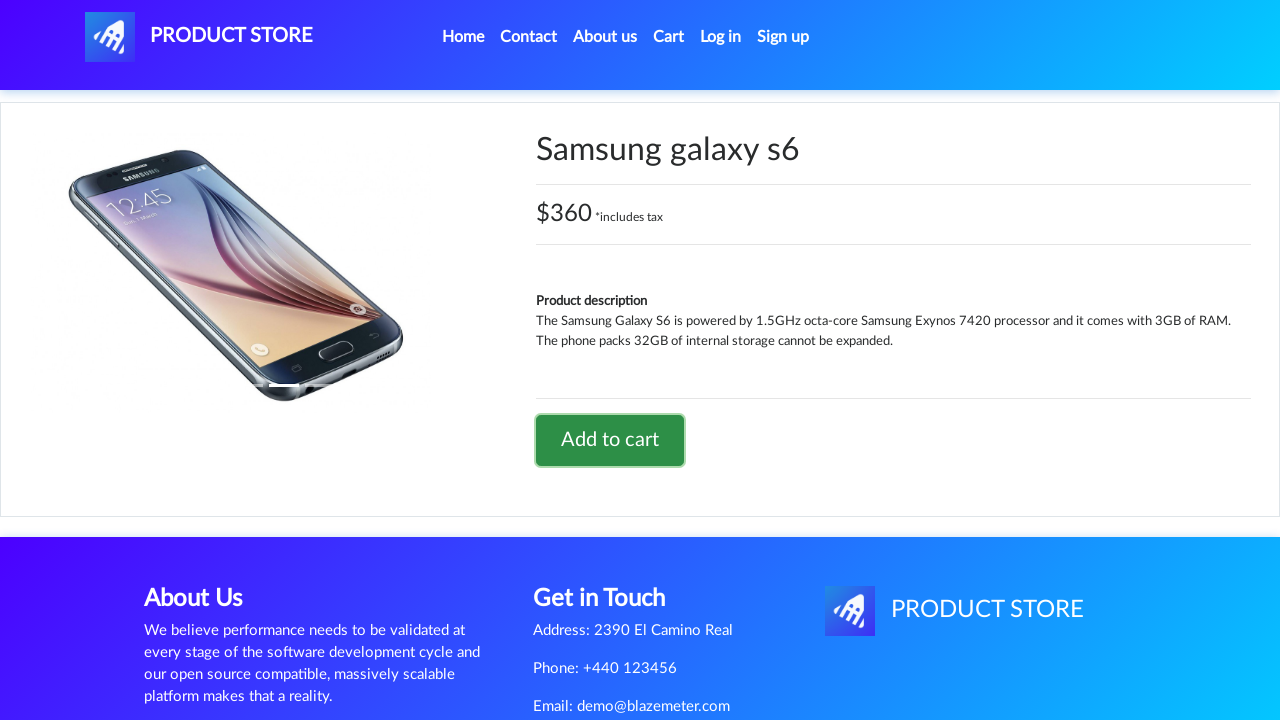